Navigates to both playwright-dotnet and playwright repositories to check and compare their latest release versions.

Starting URL: https://github.com/microsoft/playwright-dotnet

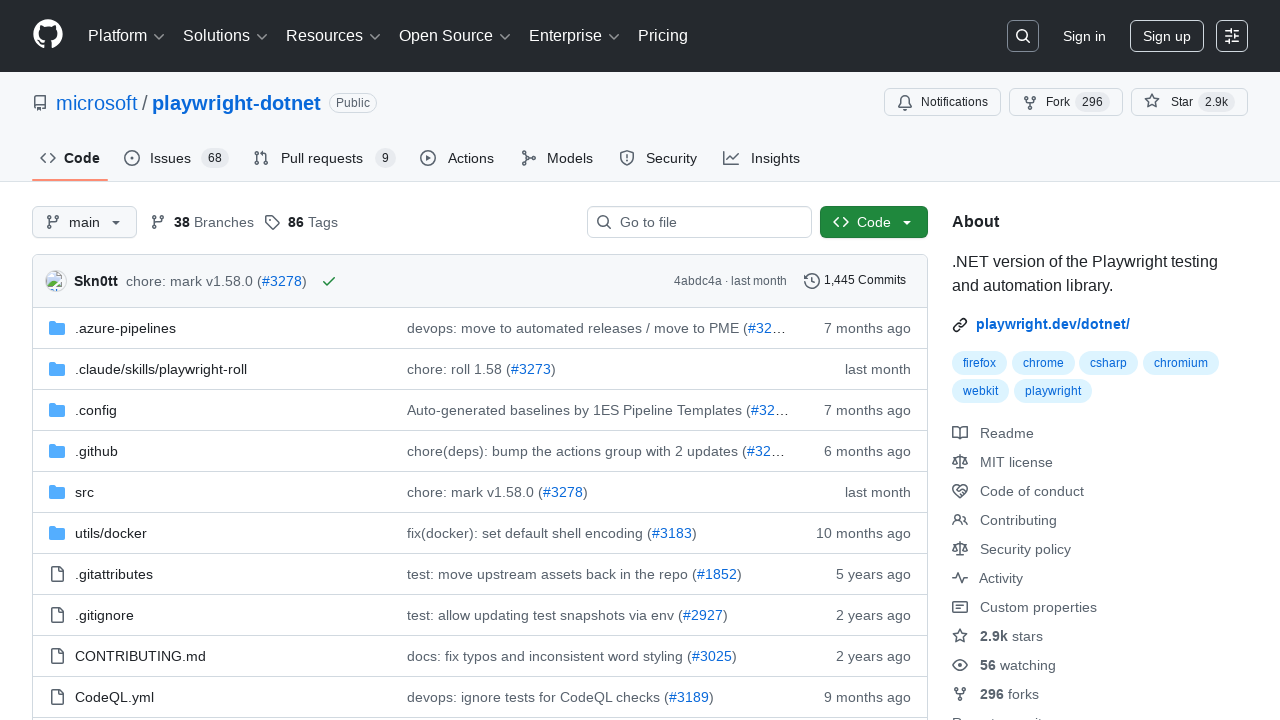

Waited for release version link on playwright-dotnet repository
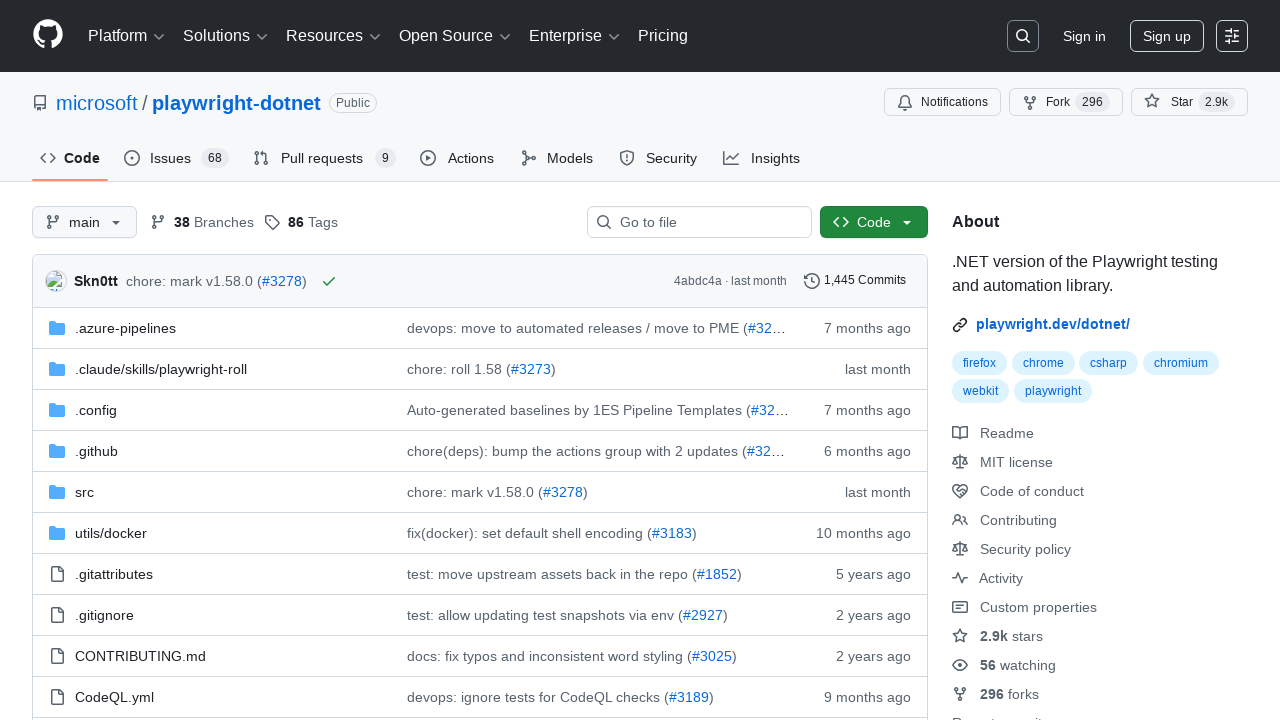

Navigated to TypeScript Playwright repository
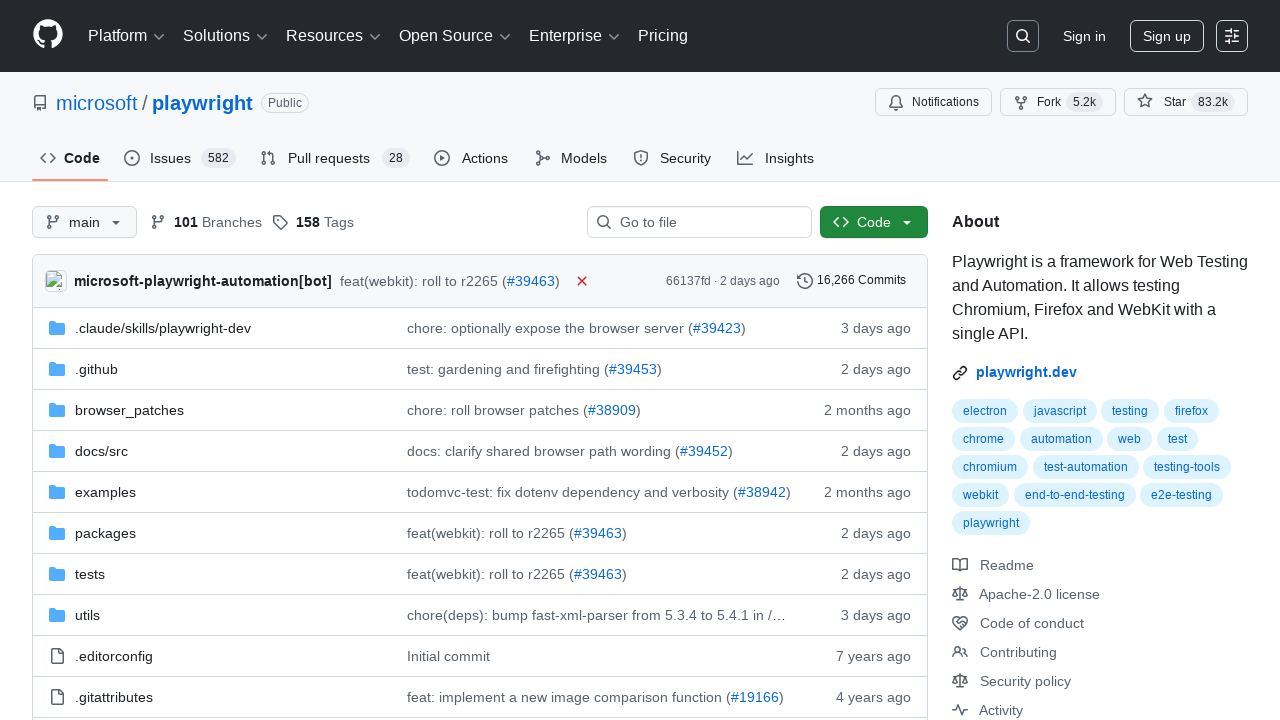

Waited for release version link on Playwright TypeScript repository
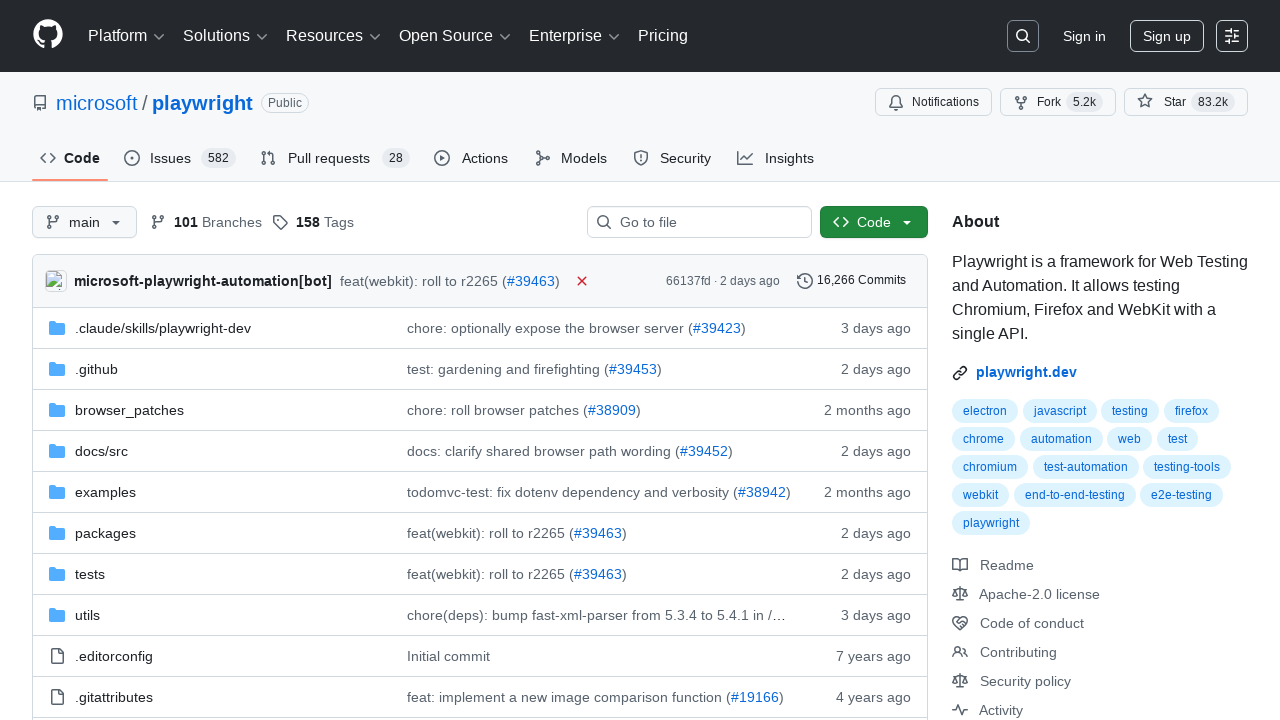

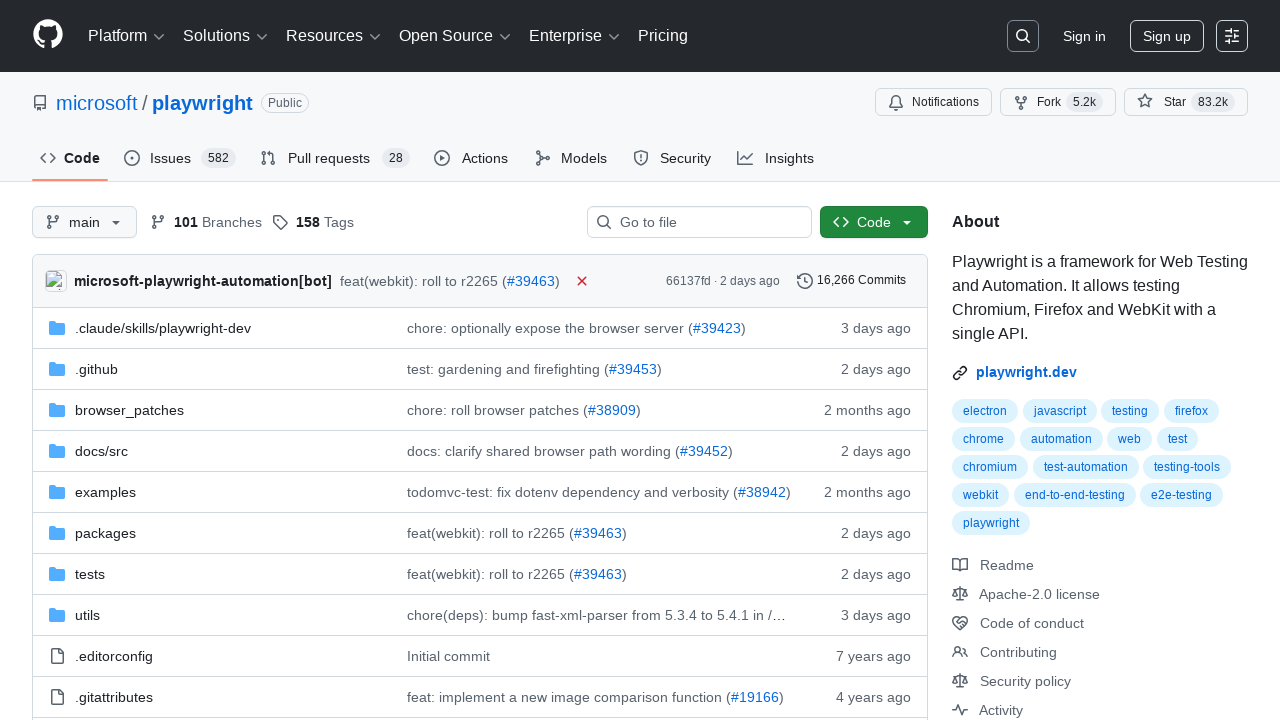